Verifies that the homepage displays 18 featured category items

Starting URL: https://www.webstaurantstore.com/

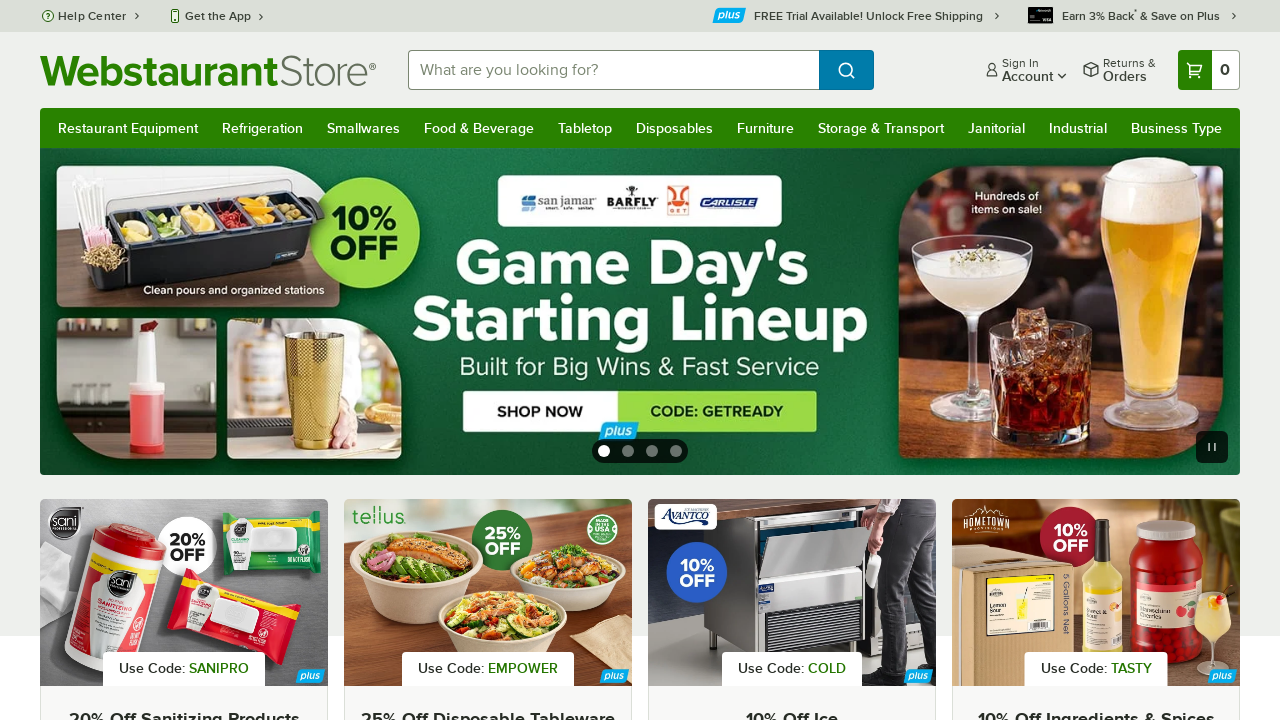

Waited for featured category elements to load
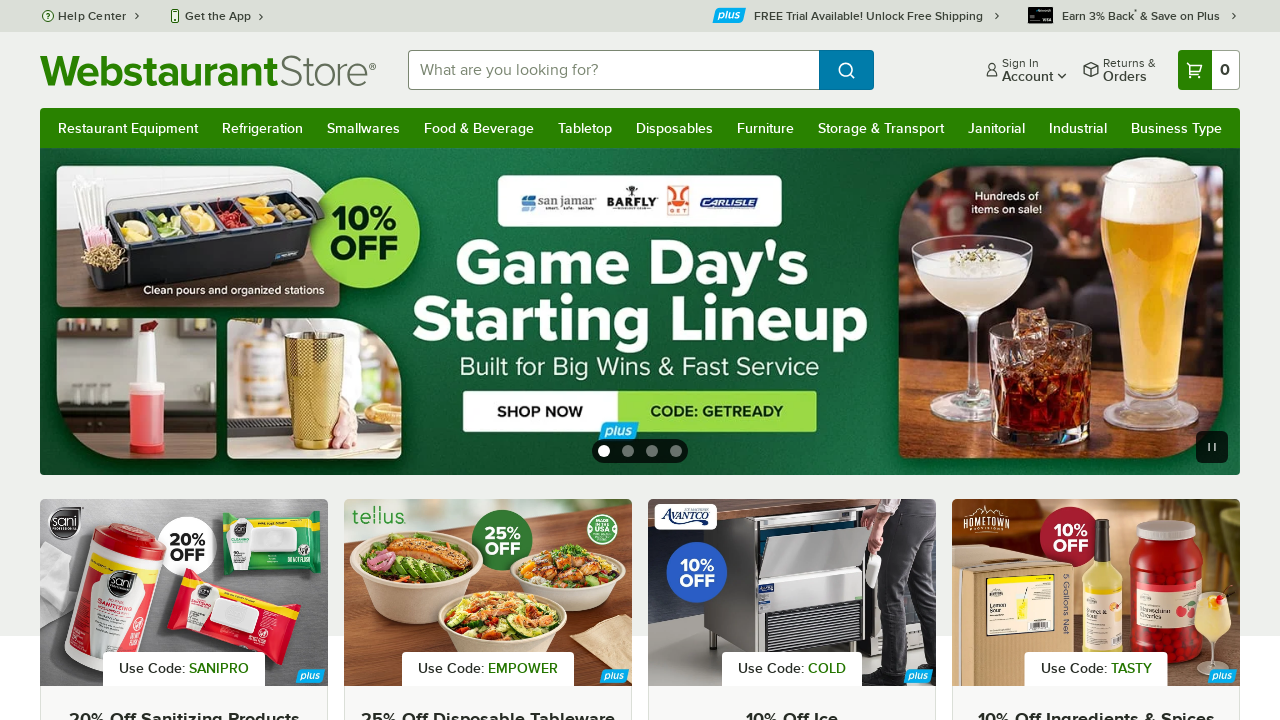

Located all featured category elements
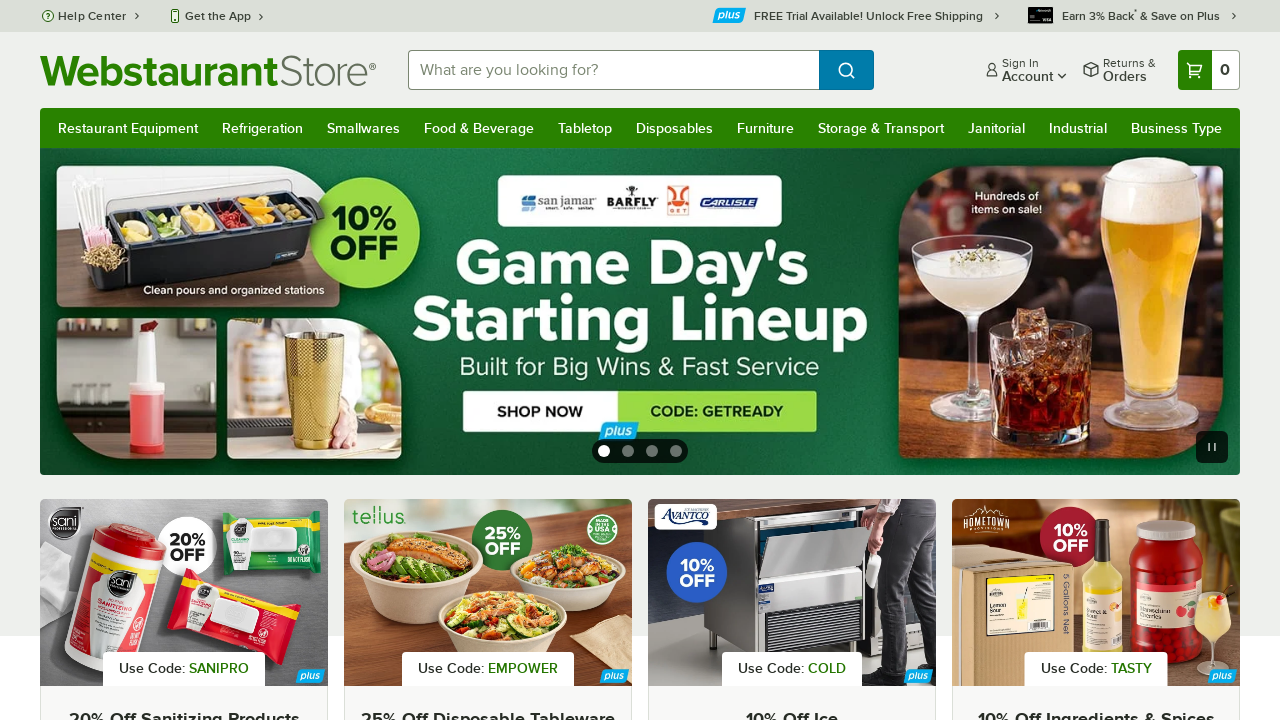

Waited for first category element to be ready
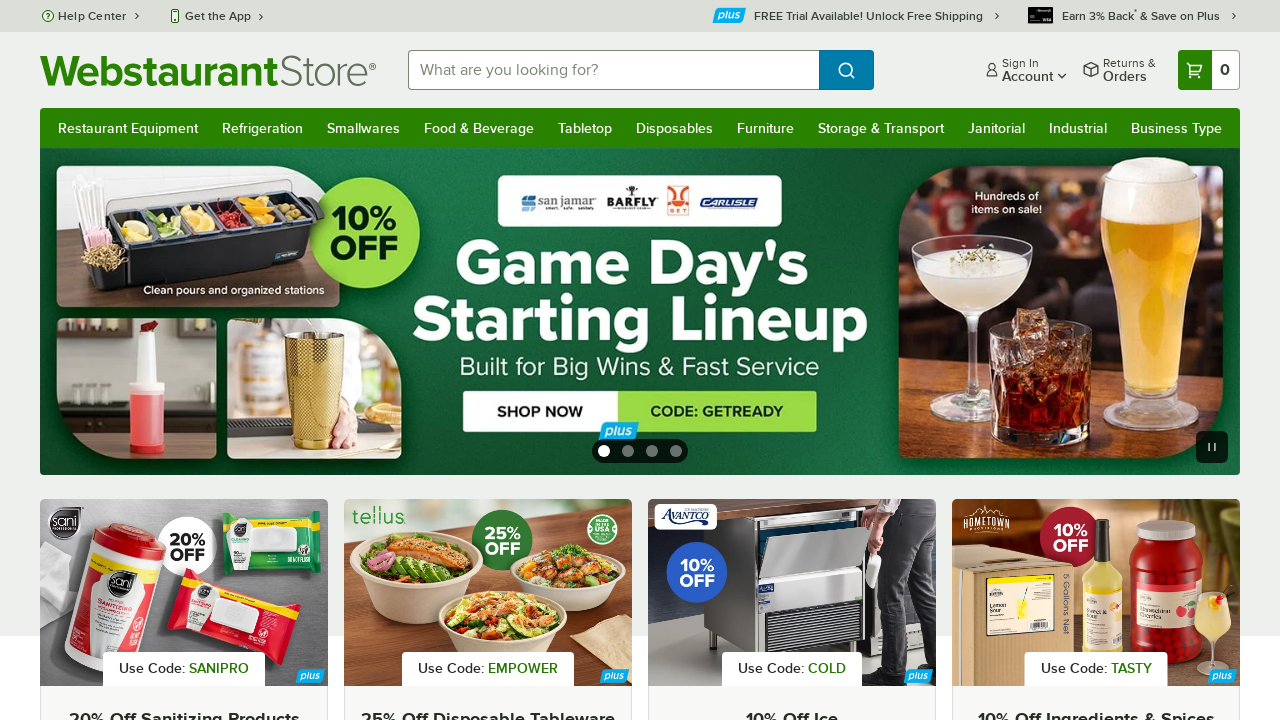

Verified that homepage displays exactly 18 featured category items
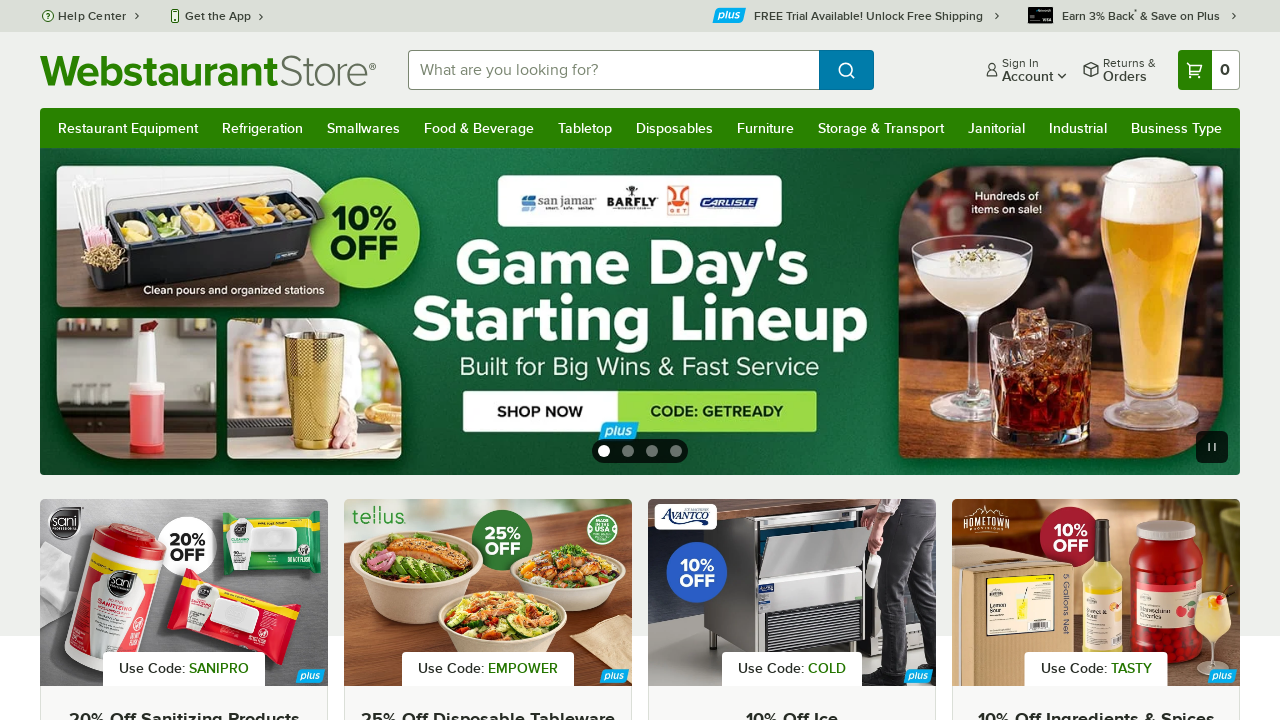

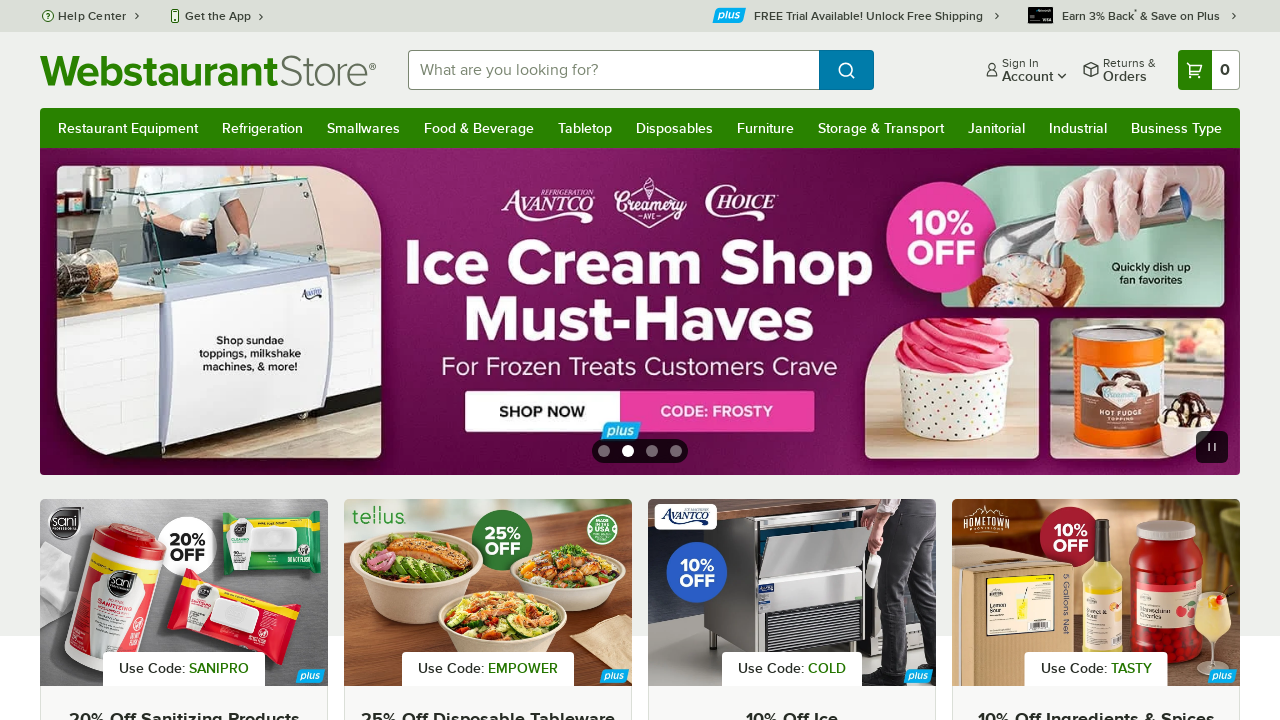